Tests adding a promo code to a product by finding the "Demo eBook" product, clicking view product, then entering a promo code in the cart modal iframe.

Starting URL: https://shopdemo.fatfreeshop.com/?

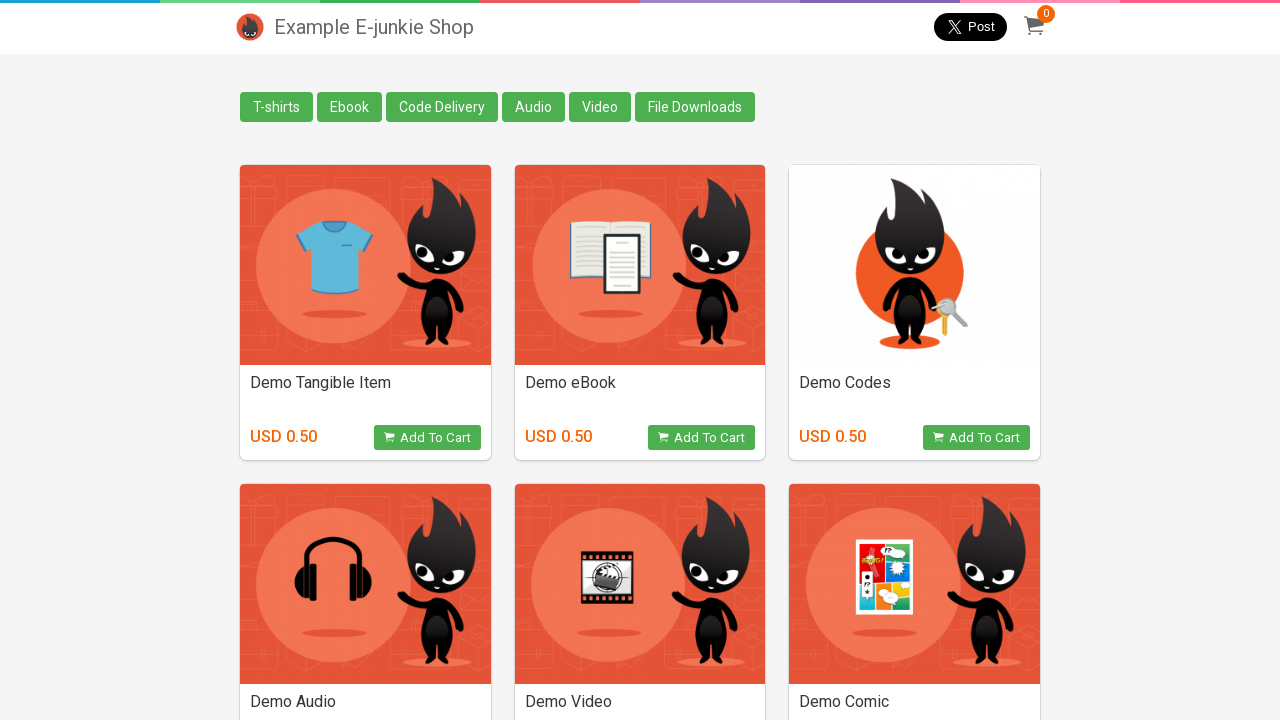

Located all product boxes on the page
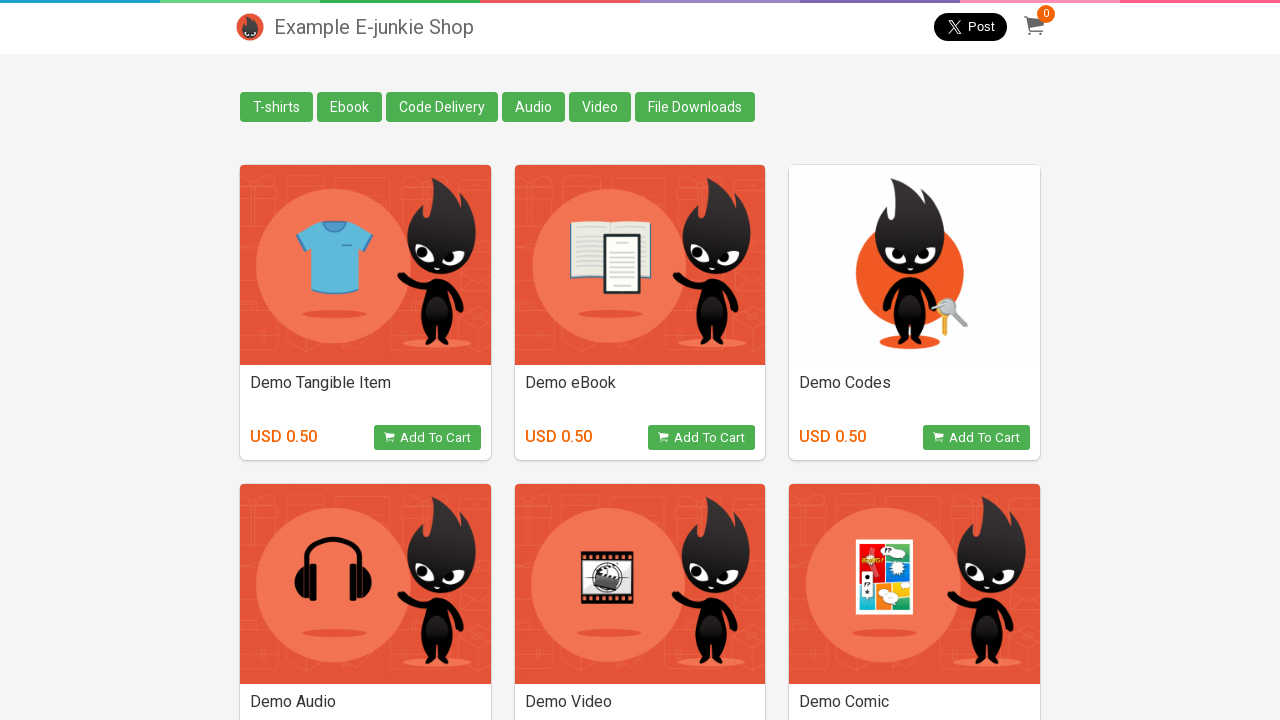

Retrieved product title: Demo Tangible Item
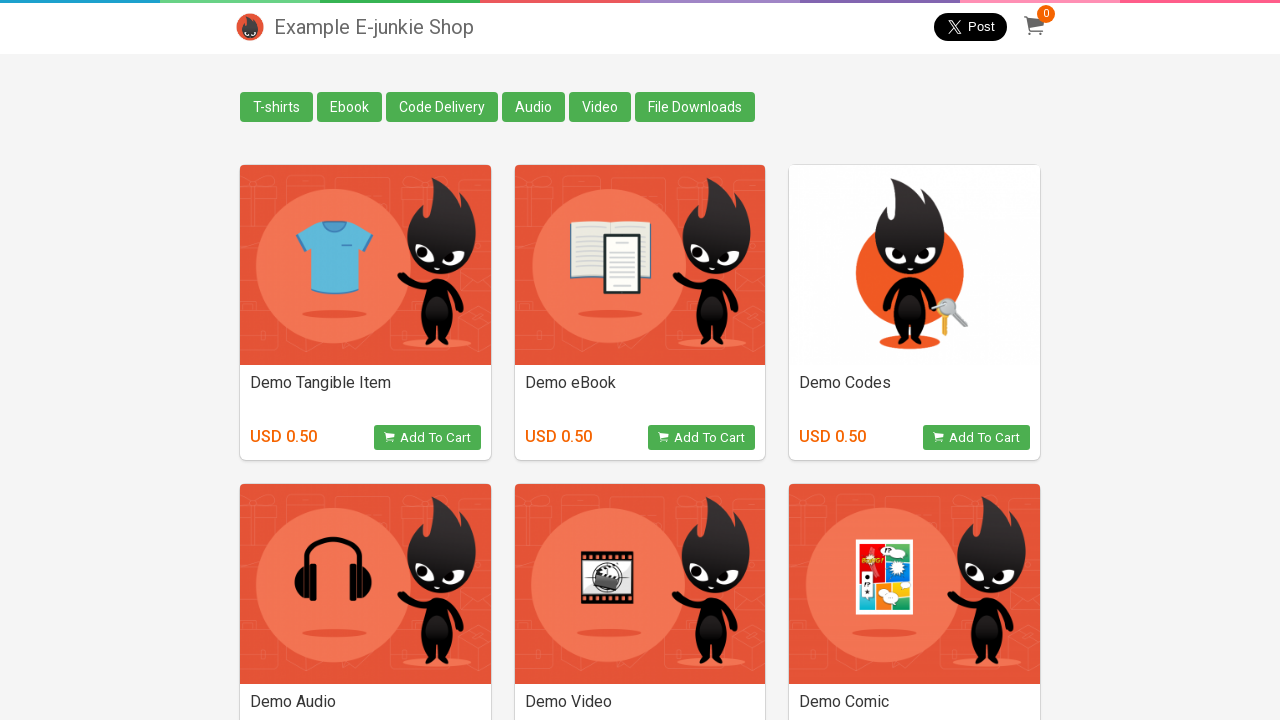

Retrieved product title: Demo eBook
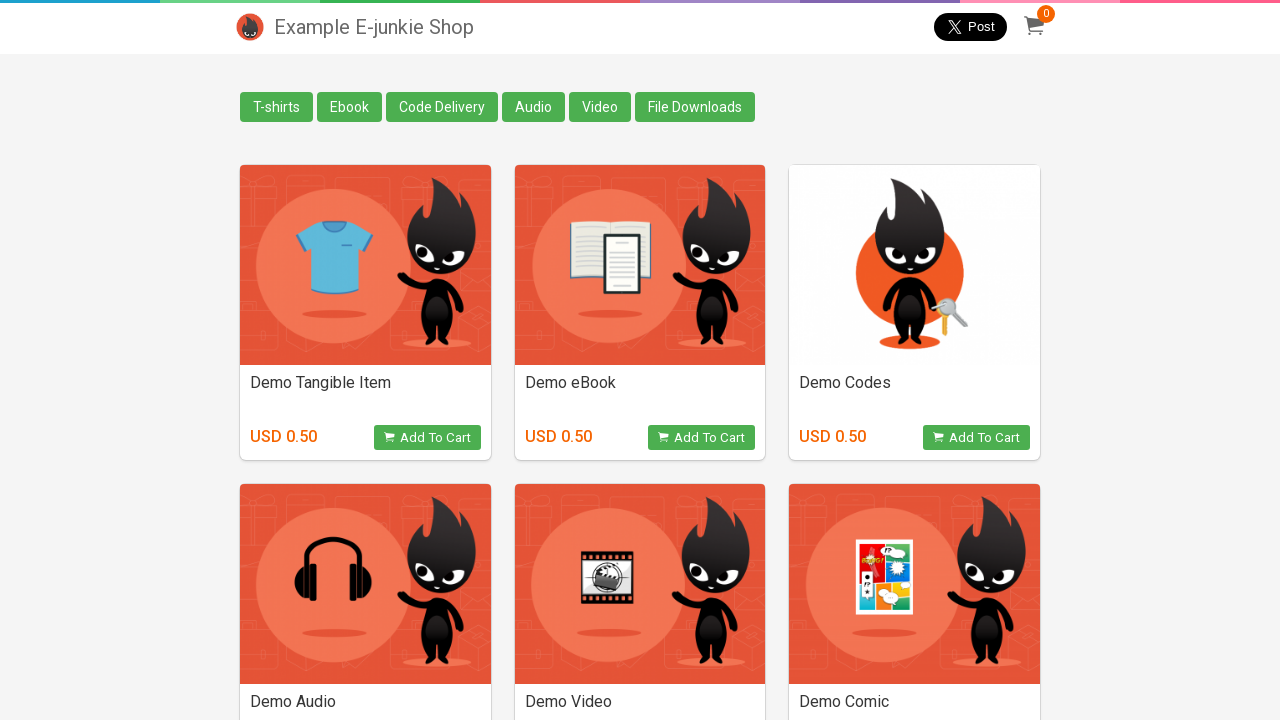

Clicked 'View Product' button for Demo eBook at (702, 438) on div.box >> nth=1 >> button.view_product
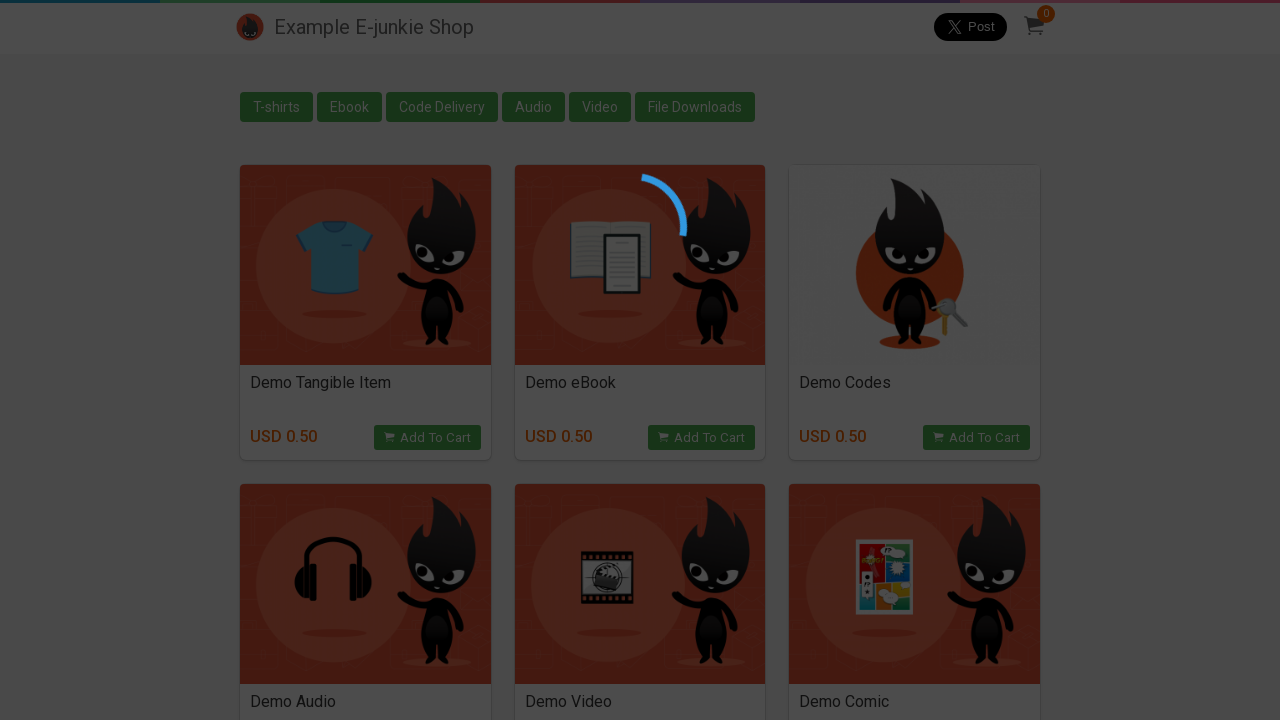

Located cart modal iframe (EJIframeV3)
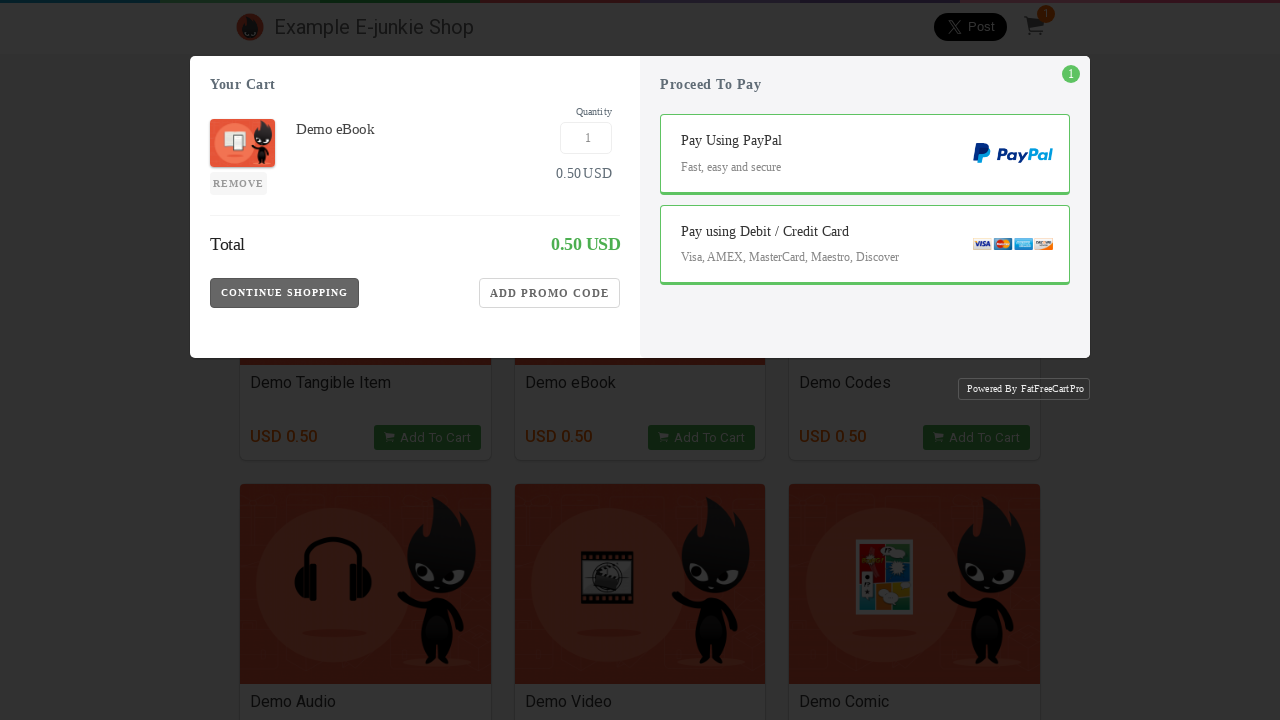

Clicked promo code button in cart modal at (550, 318) on iframe.EJIframeV3 >> internal:control=enter-frame >> button.Apply-Button.Show-Pr
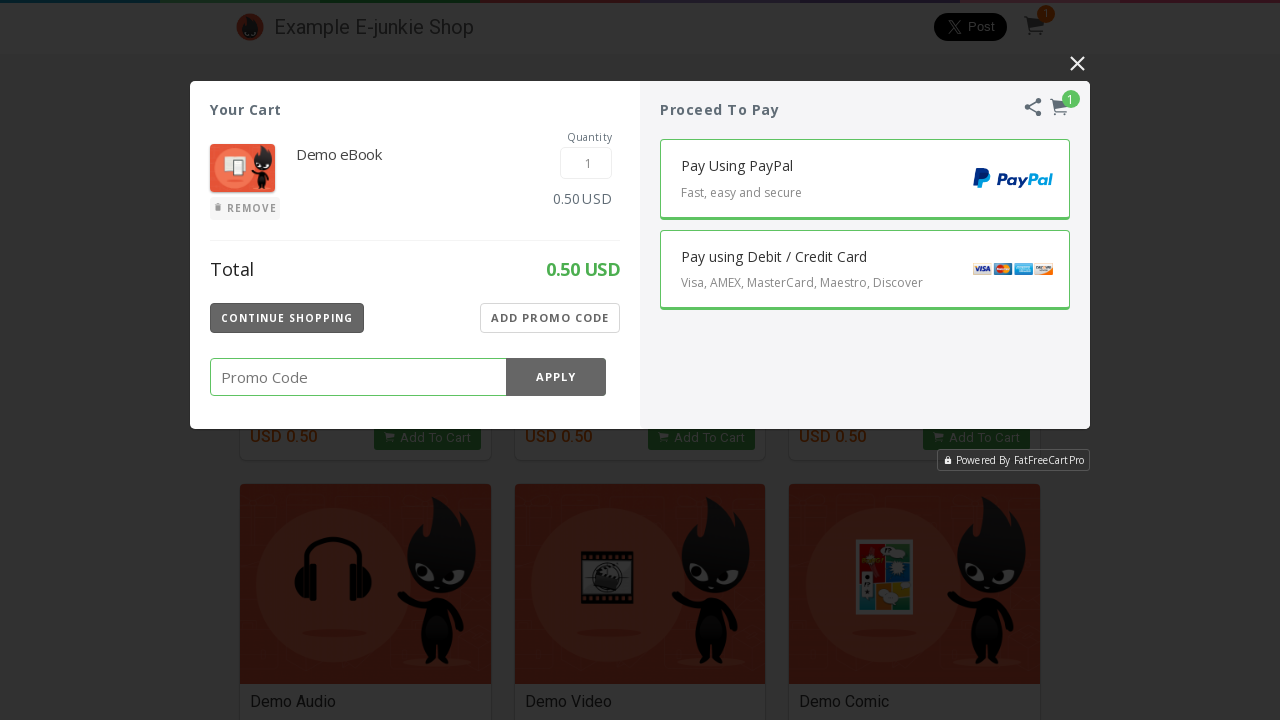

Entered promo code '123456' in the input field on iframe.EJIframeV3 >> internal:control=enter-frame >> input.Promo-Code-Value
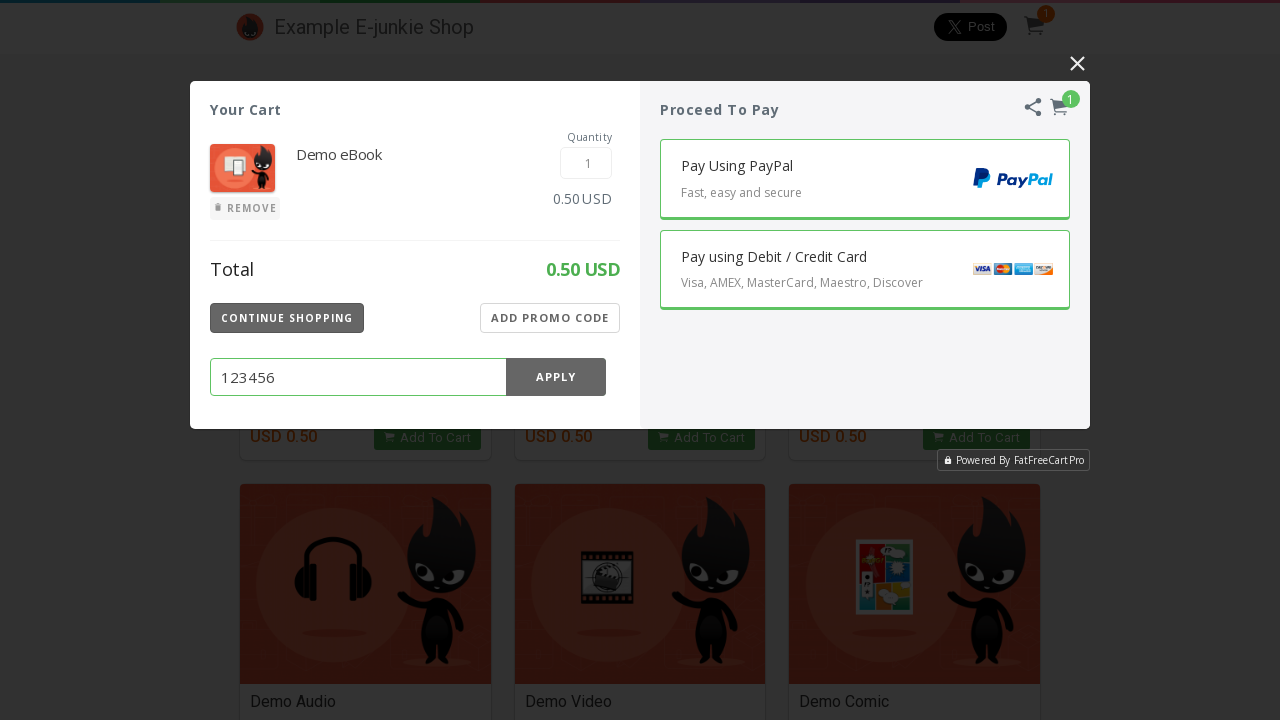

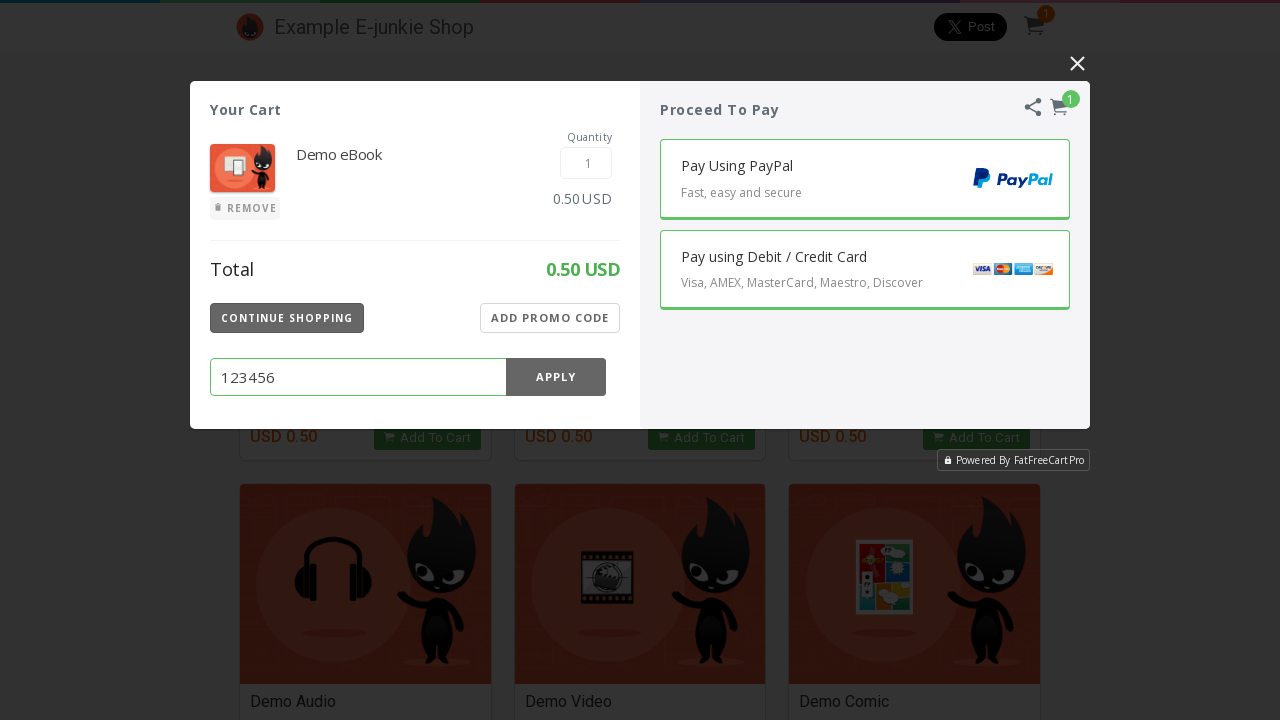